Tests drag and drop functionality within an iframe on jQuery UI demo page by dragging an element from source to destination

Starting URL: https://jqueryui.com/droppable/

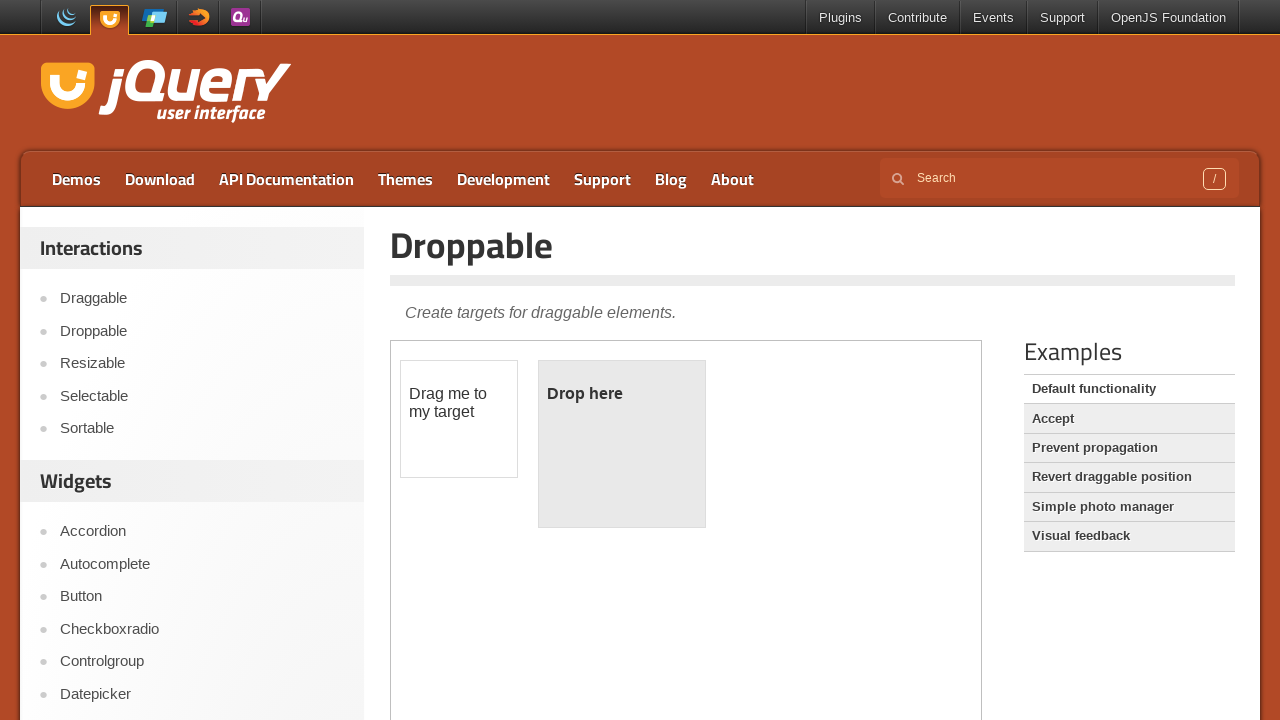

Counted iframes in main frame: 1
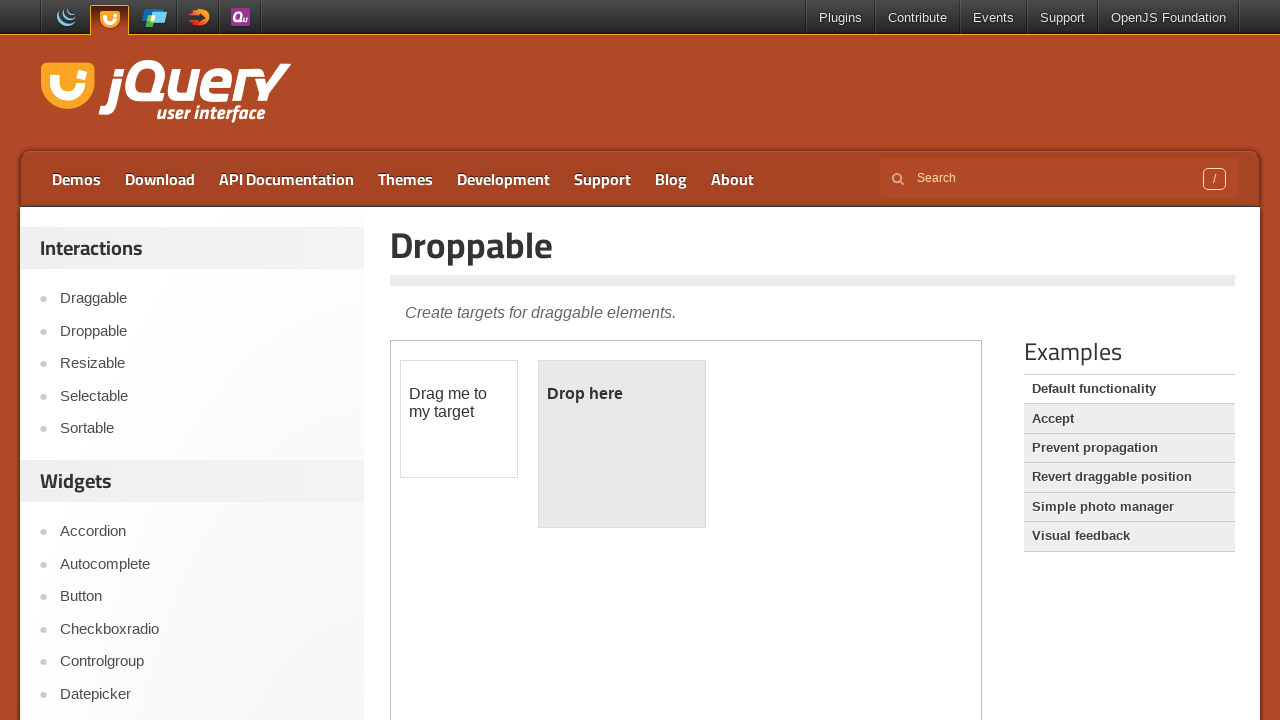

Located demo frame using '.demo-frame' selector
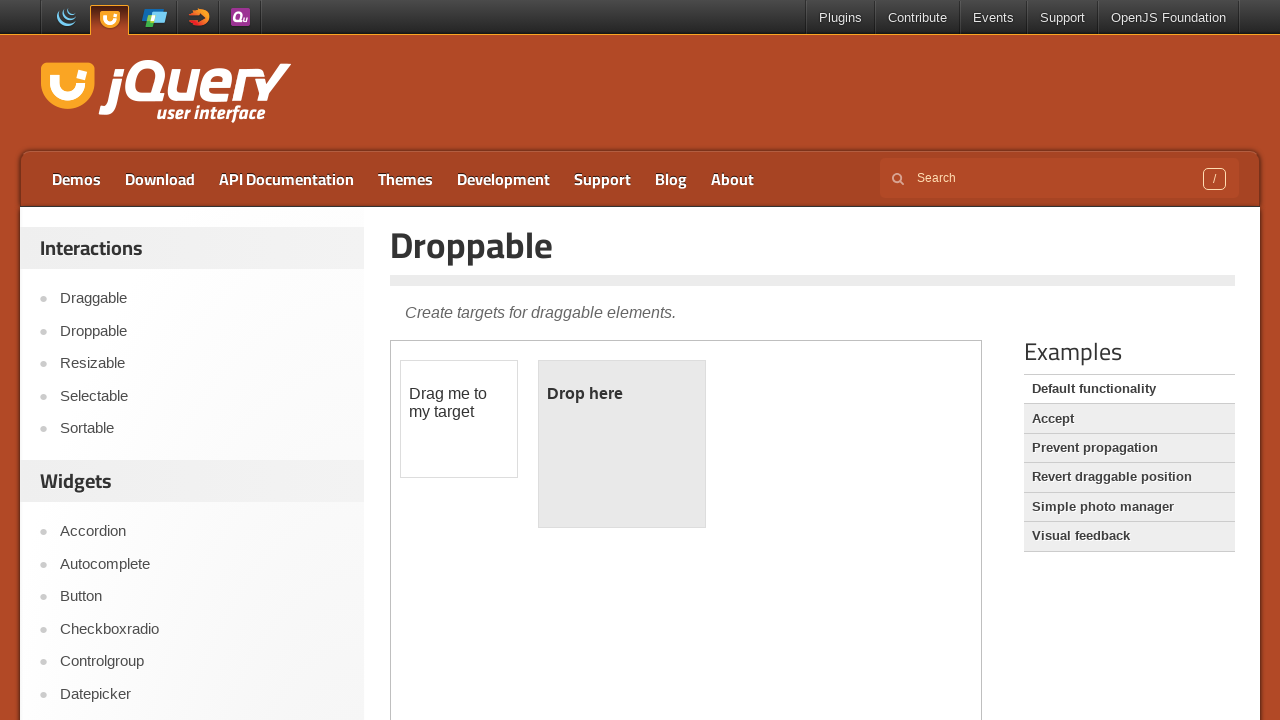

Counted iframes in demo frame: 0
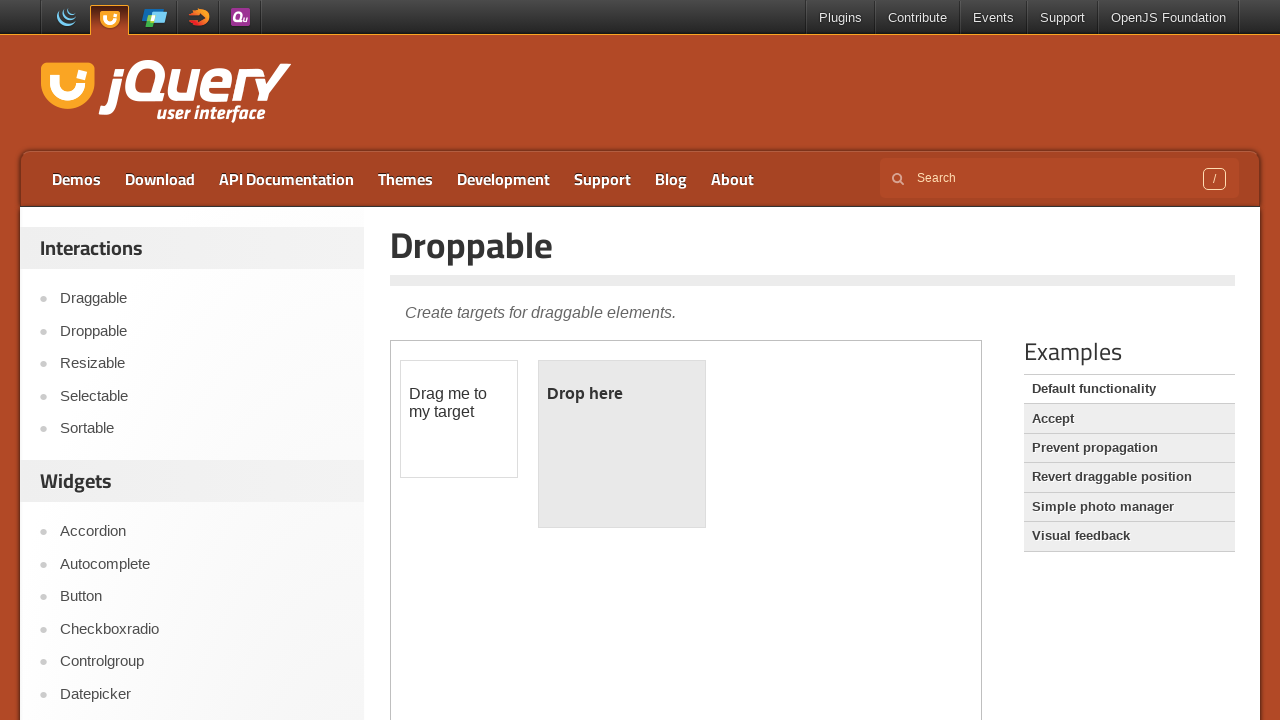

Located draggable element with ID '#draggable'
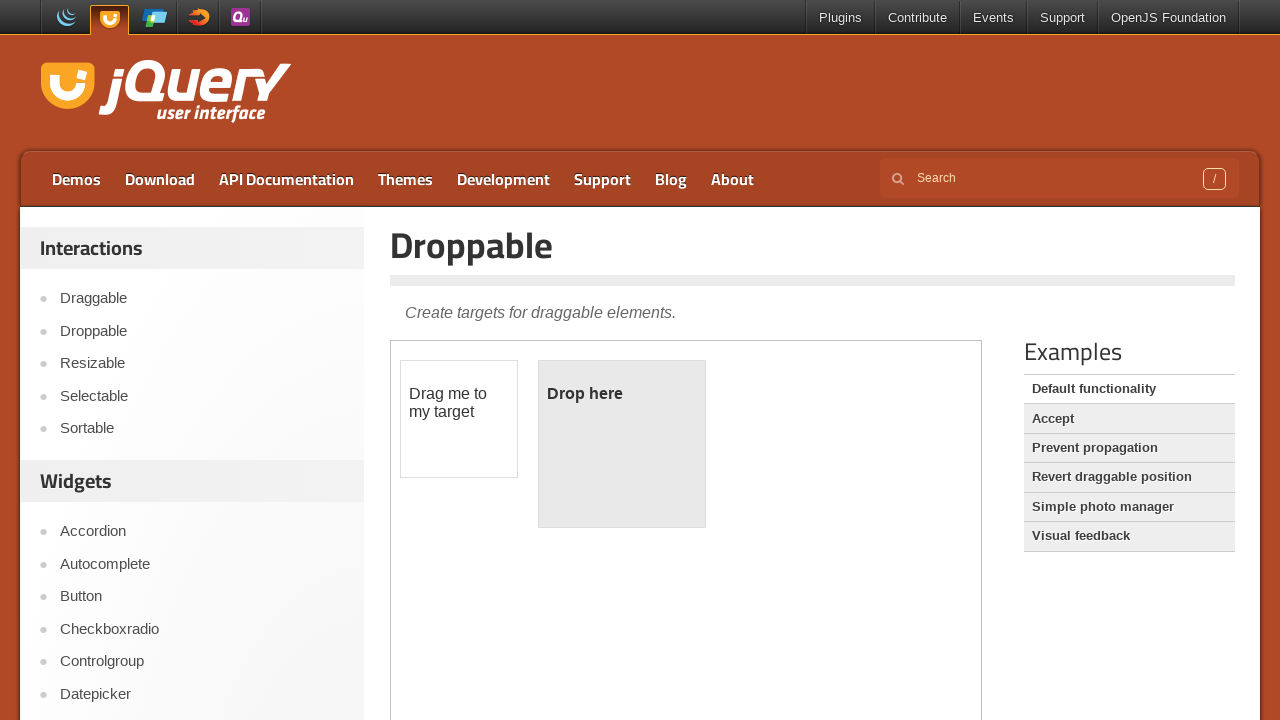

Located droppable destination element with ID '#droppable'
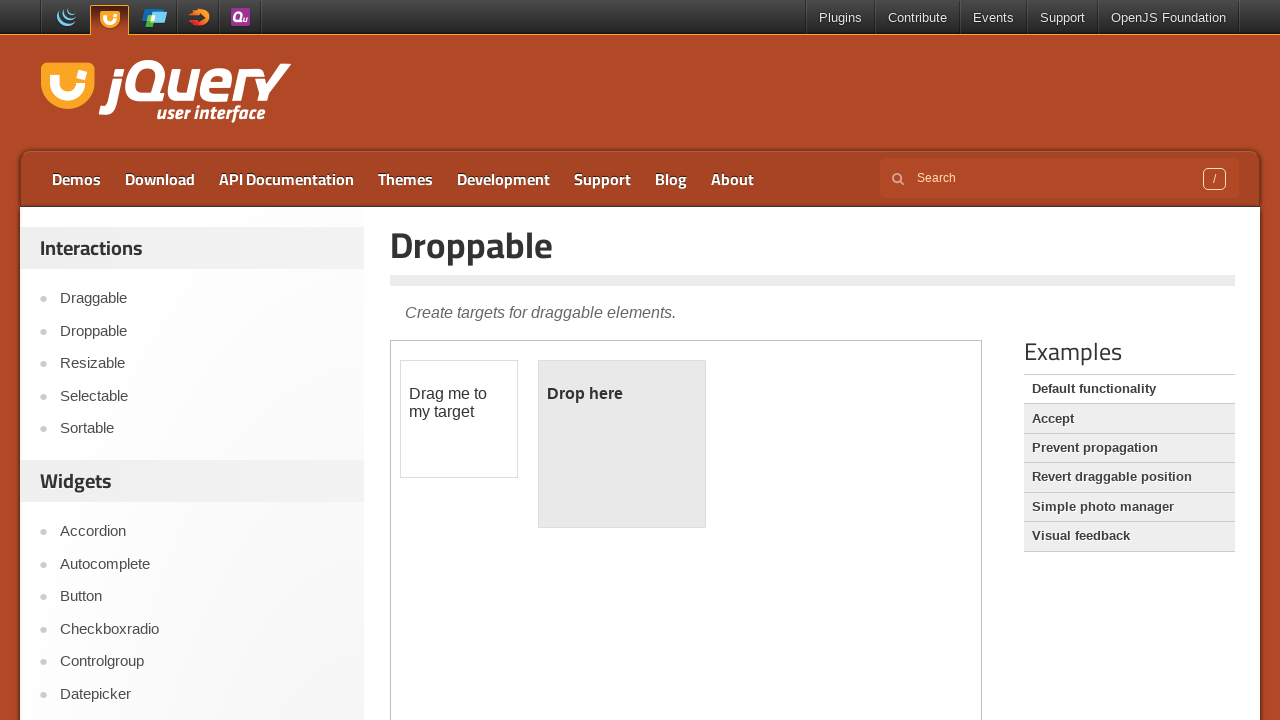

Dragged element from '#draggable' to '#droppable' within iframe at (622, 444)
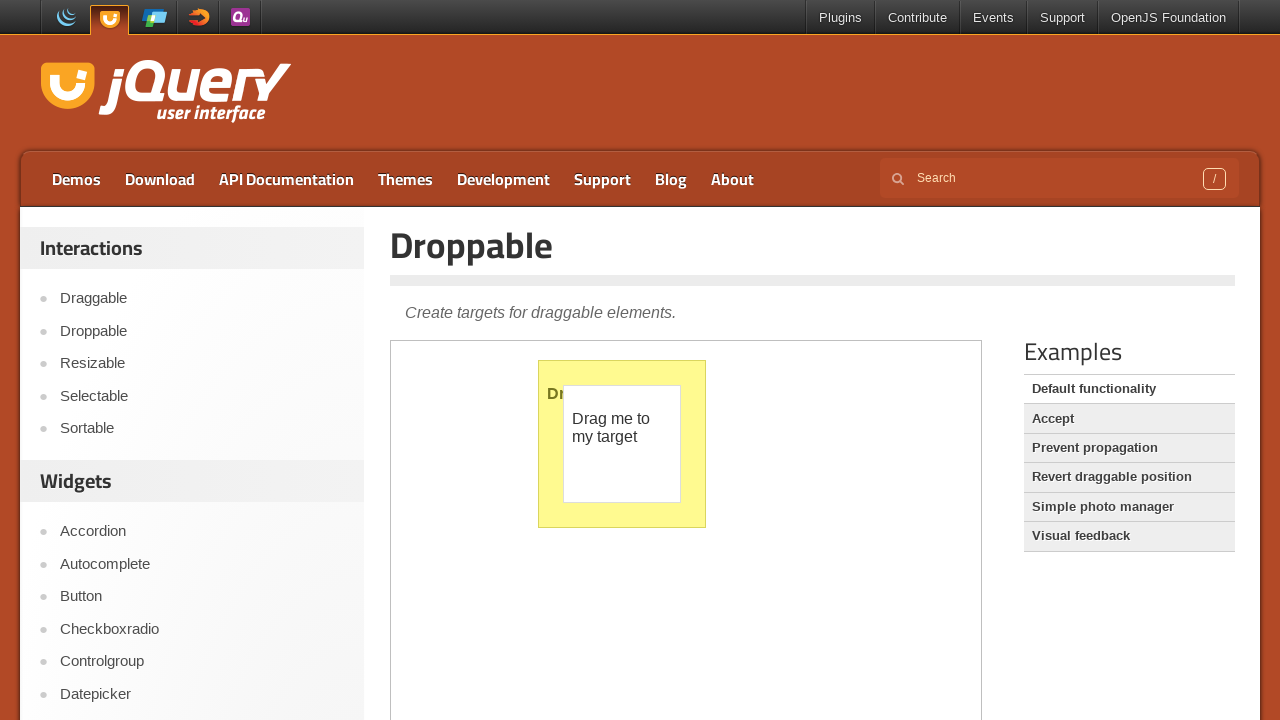

Counted iframes in main frame after drag operation: 1
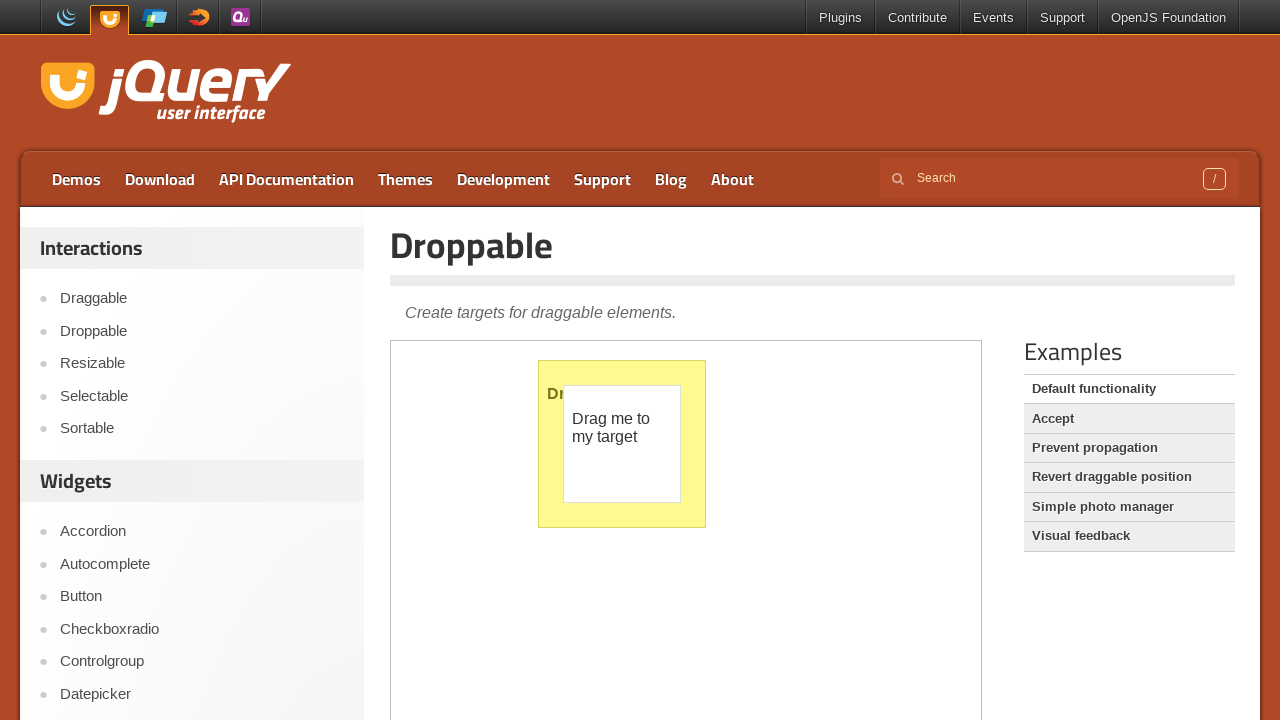

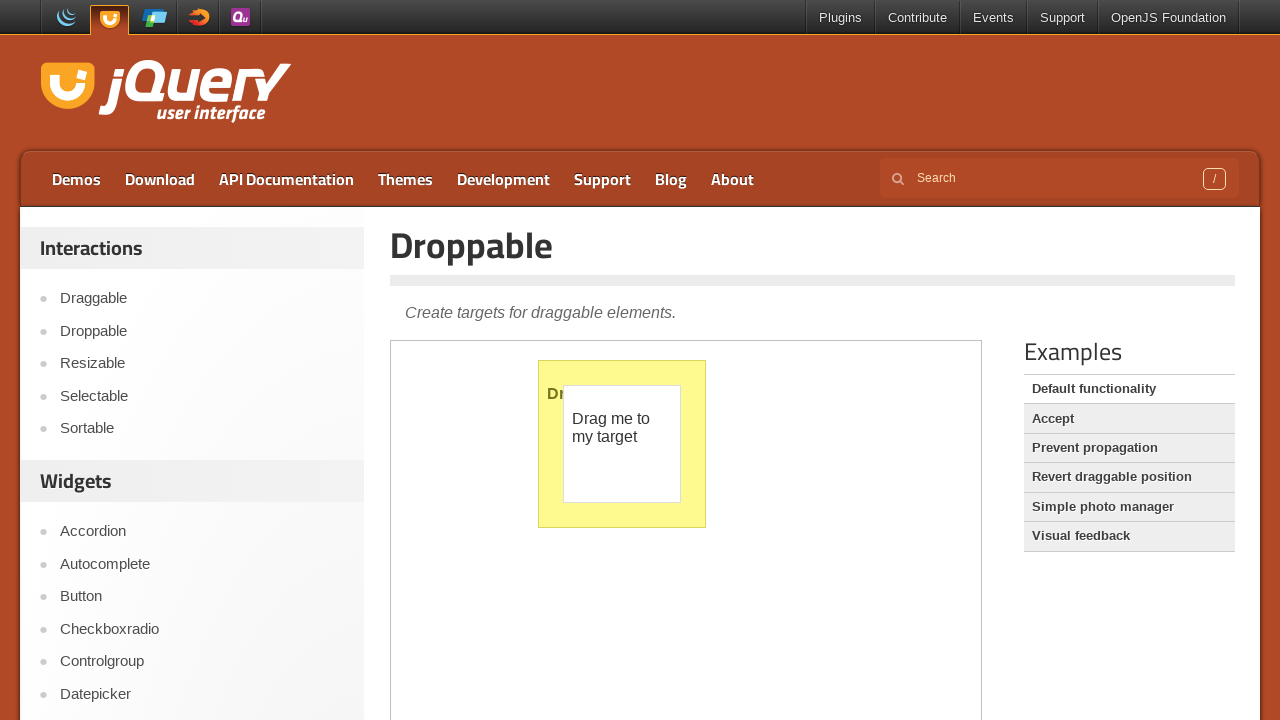